Tests failed login validation by attempting to login with an empty username field and verifying the error message

Starting URL: https://www.saucedemo.com/

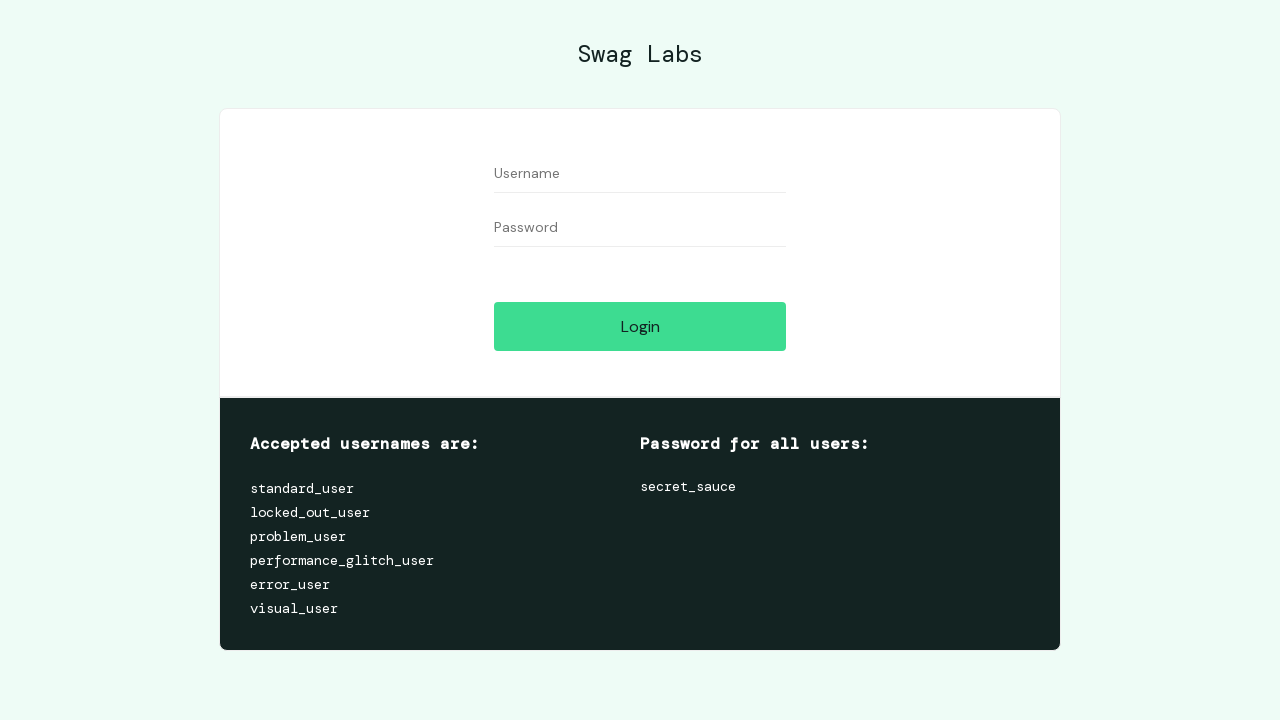

Left username field empty on #user-name
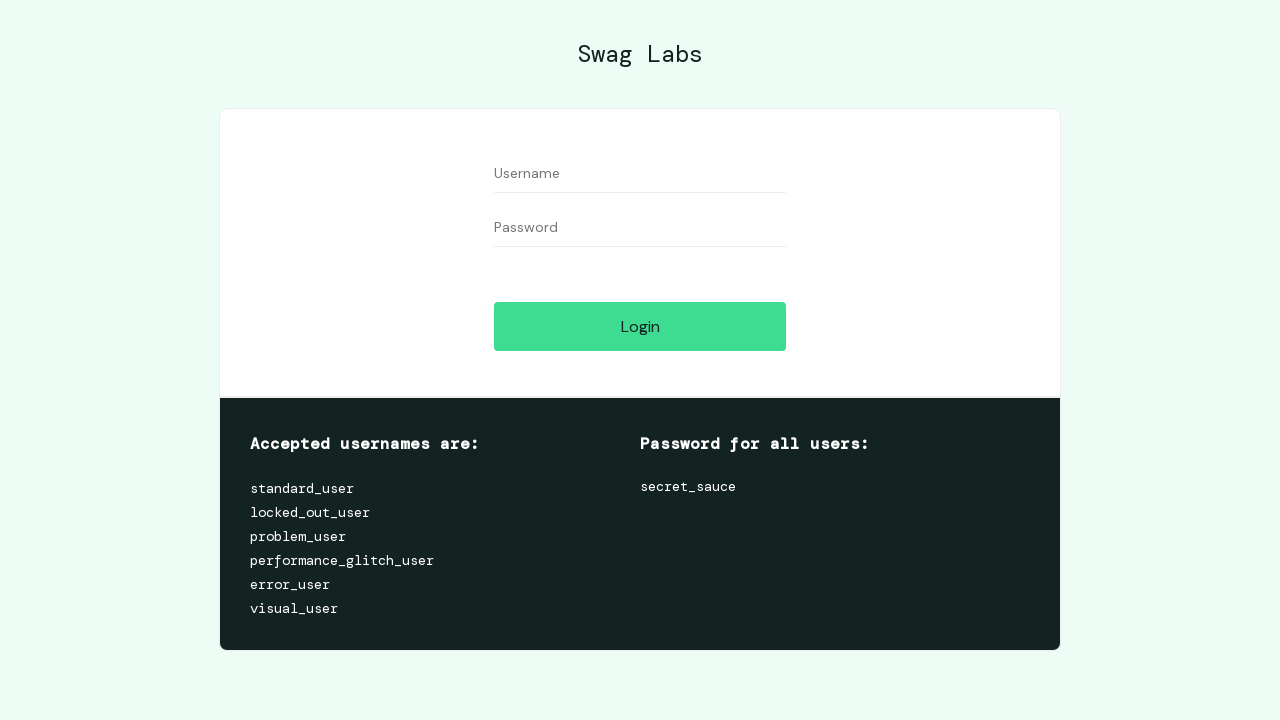

Filled password field with 'secret_sauce' on #password
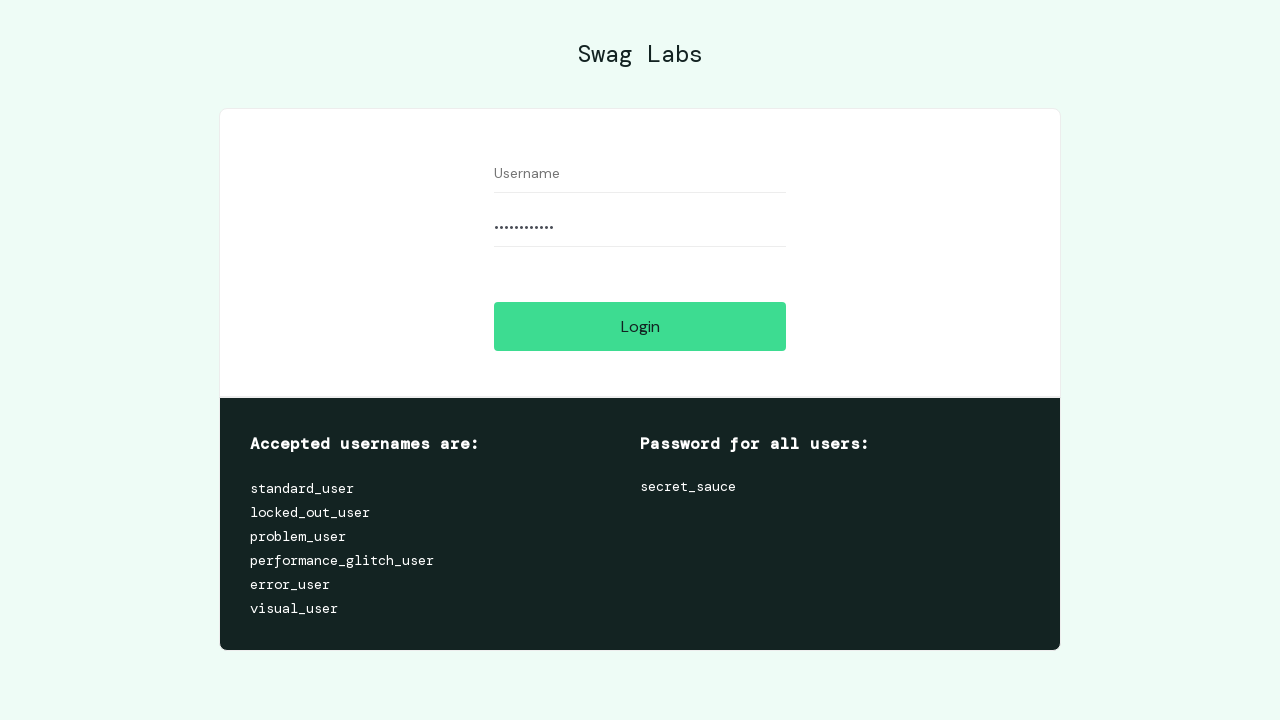

Clicked login button at (640, 326) on #login-button
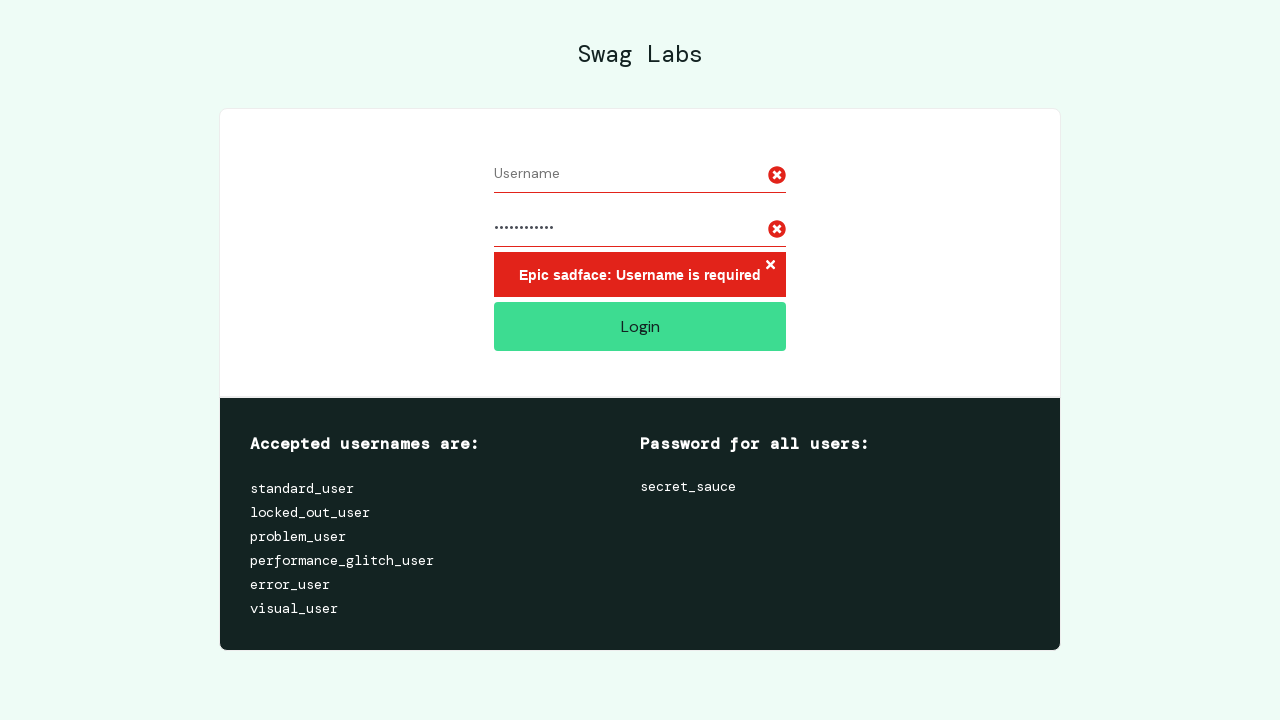

Error message container appeared
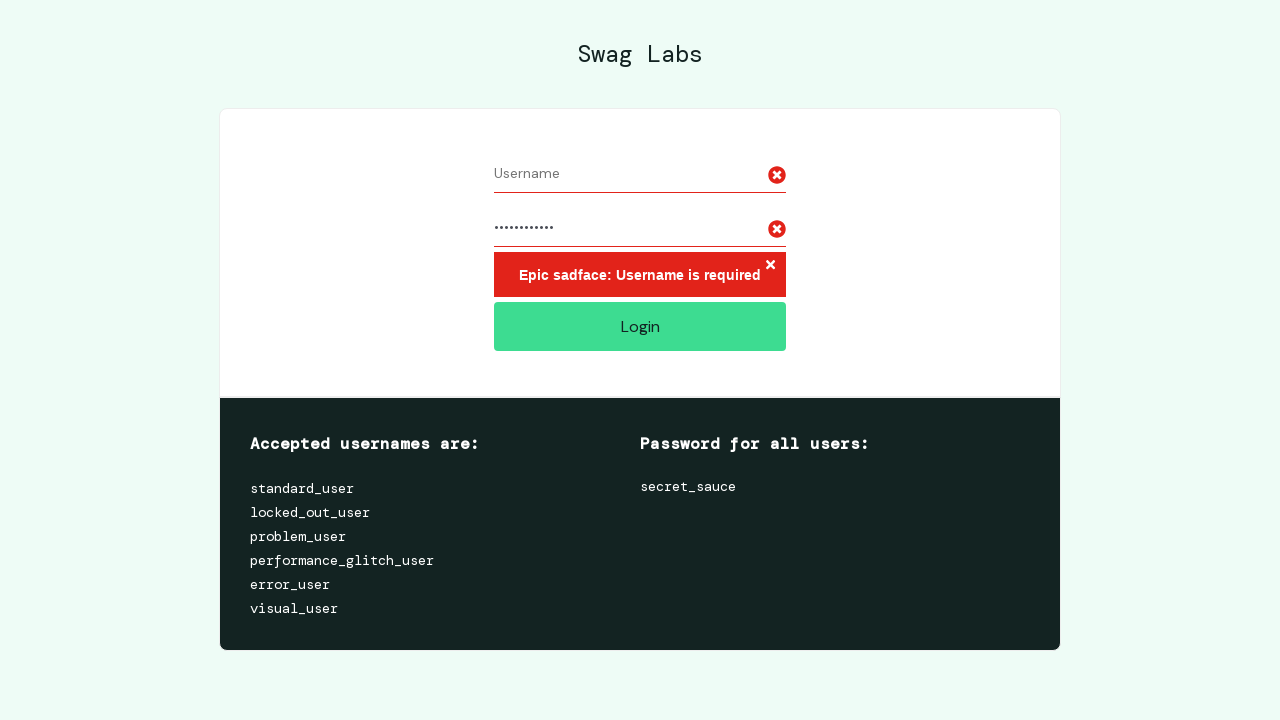

Verified error message contains 'Epic sadface: Username is required'
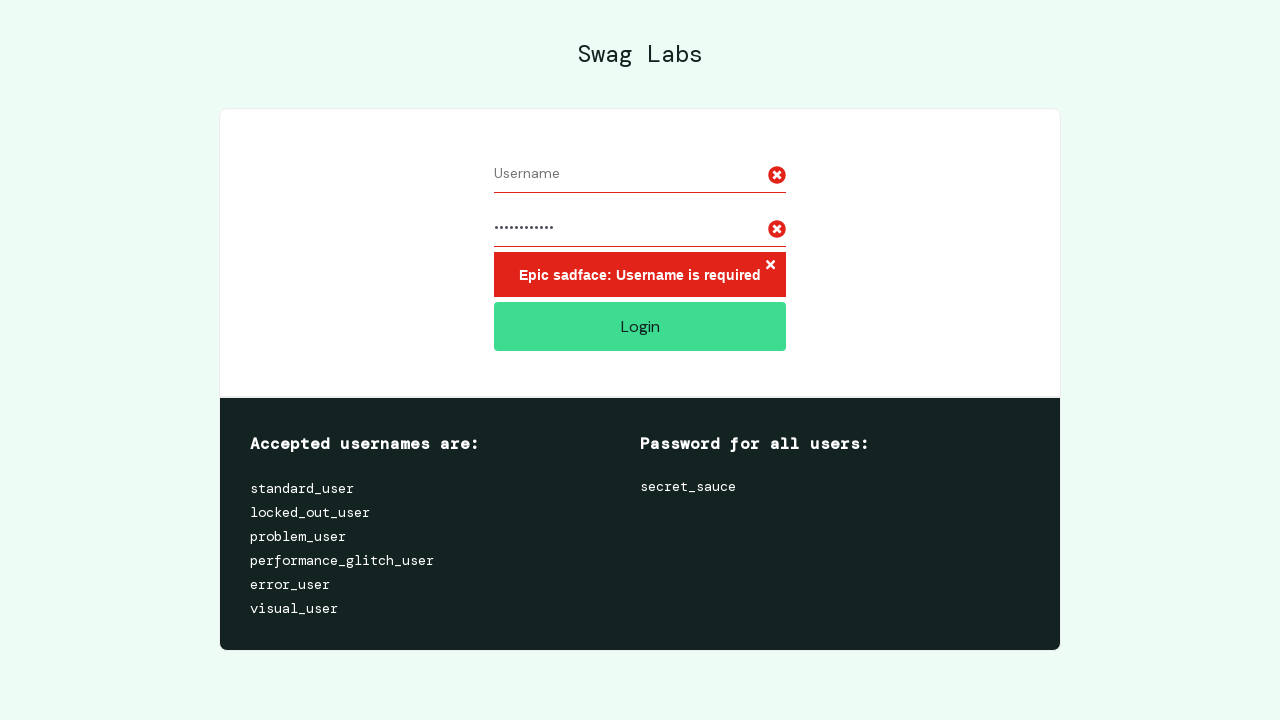

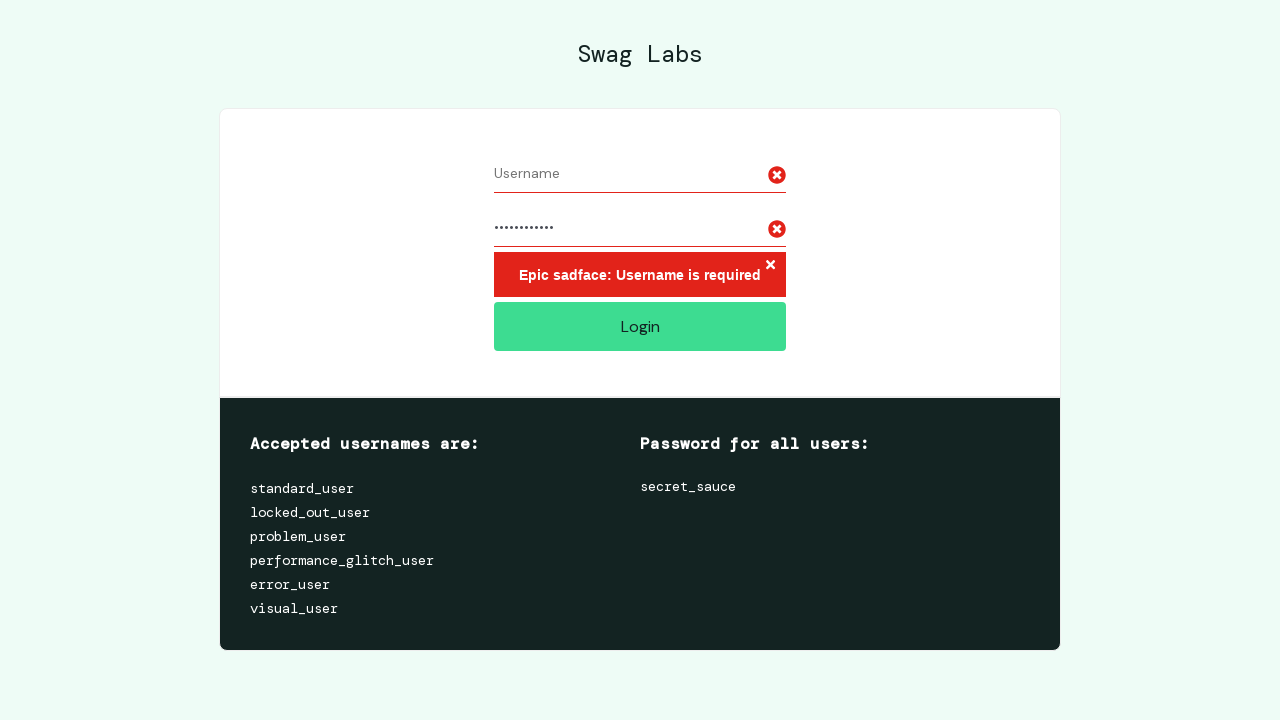